Tests dynamic controls page by clicking the "Remove" button to remove a checkbox, then waiting for the "Add" button to appear confirming the removal completed.

Starting URL: http://the-internet.herokuapp.com/dynamic_controls

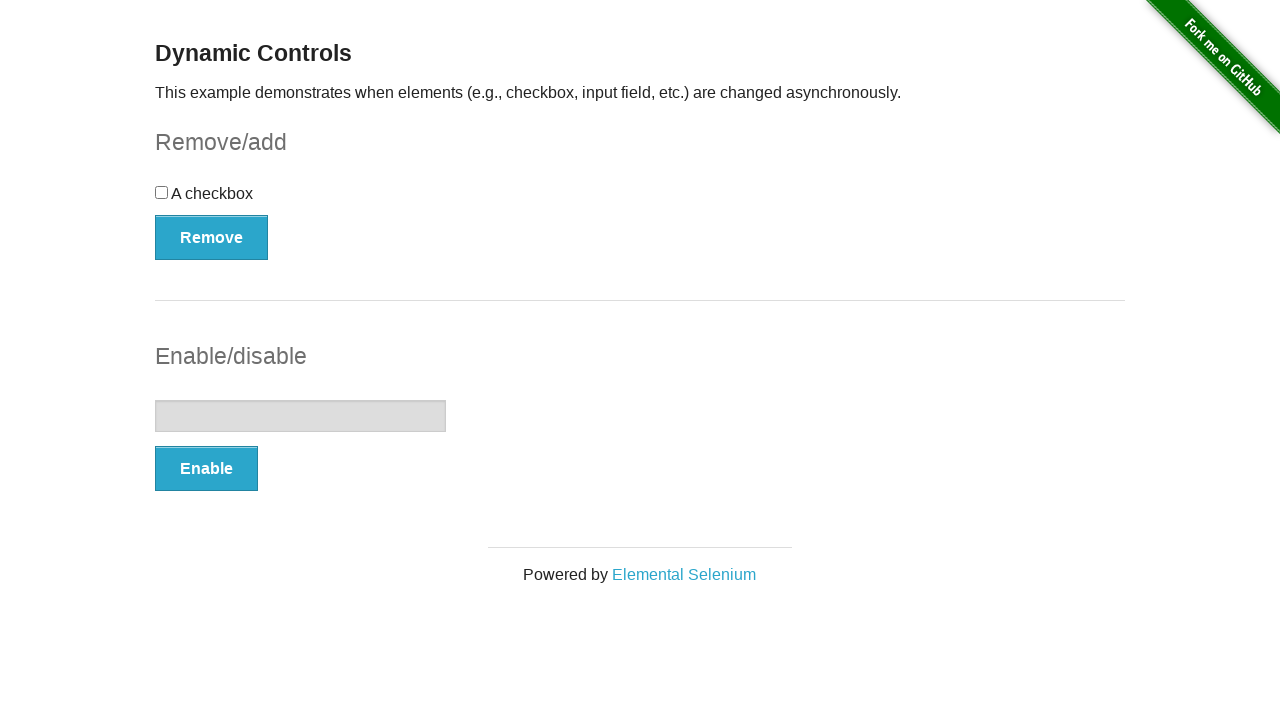

Navigated to dynamic controls page
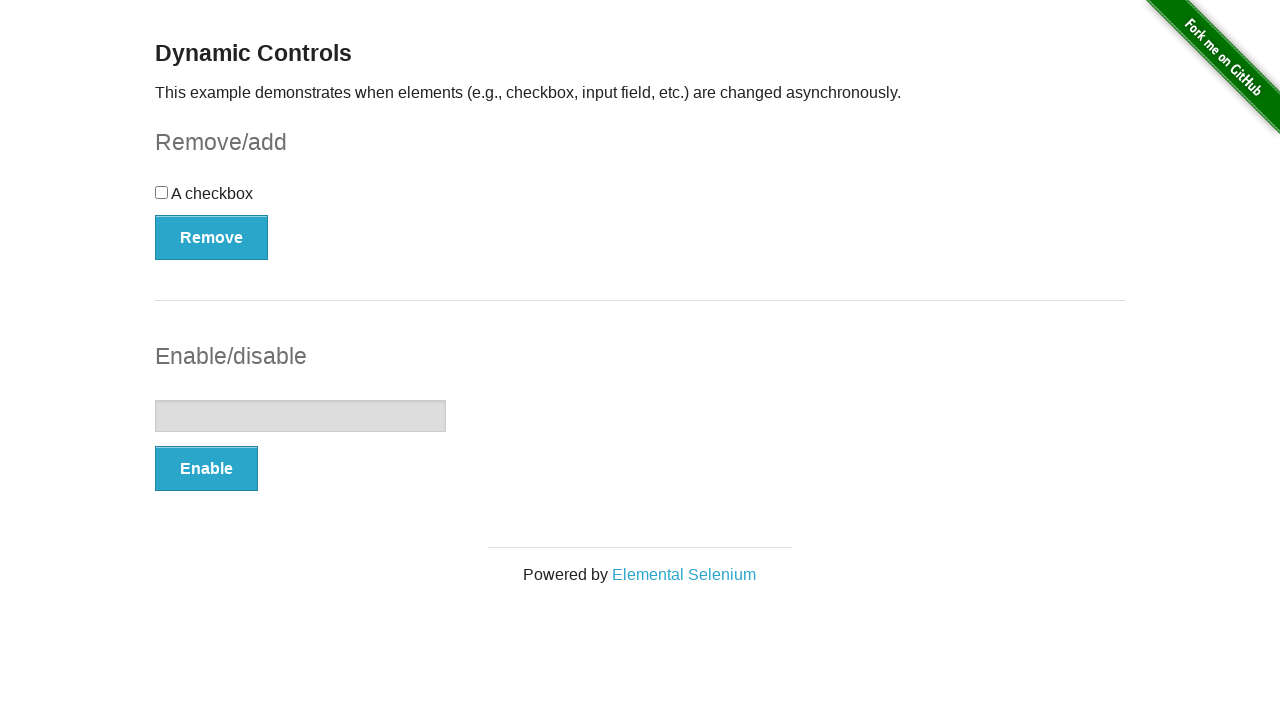

Clicked the Remove button to remove the checkbox at (212, 237) on xpath=//*[.='Remove']
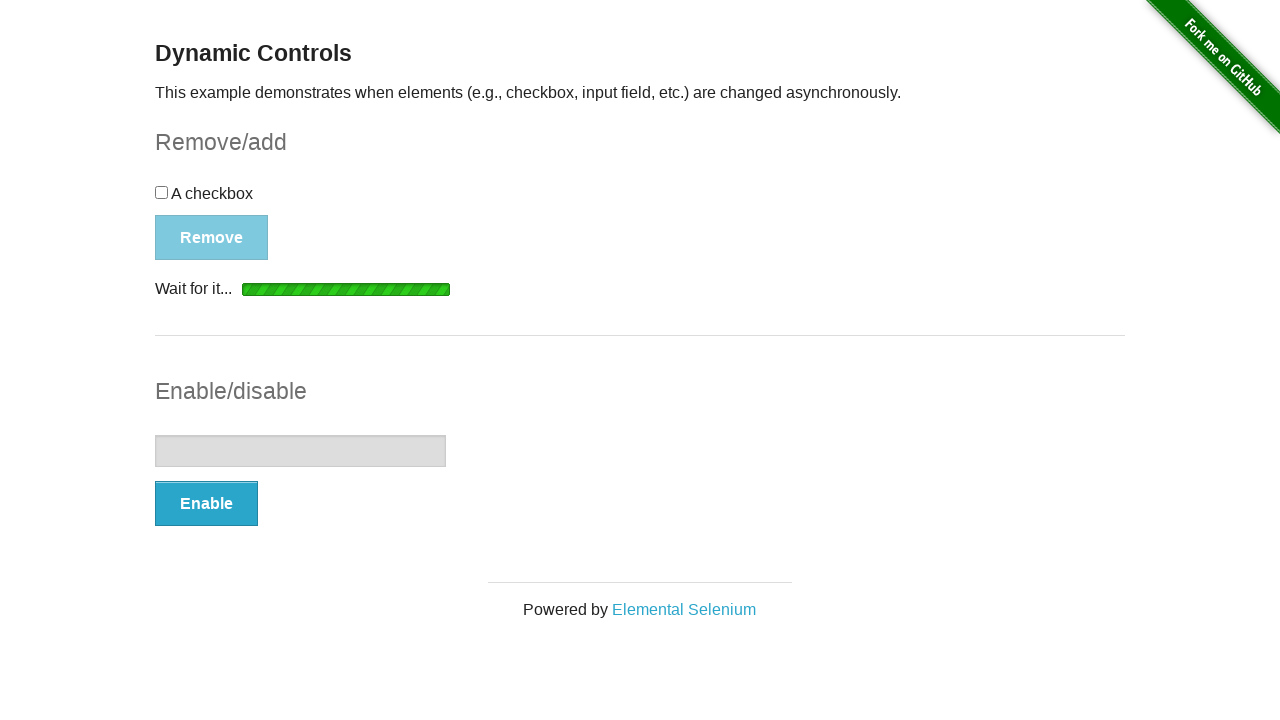

Add button appeared, confirming checkbox removal completed
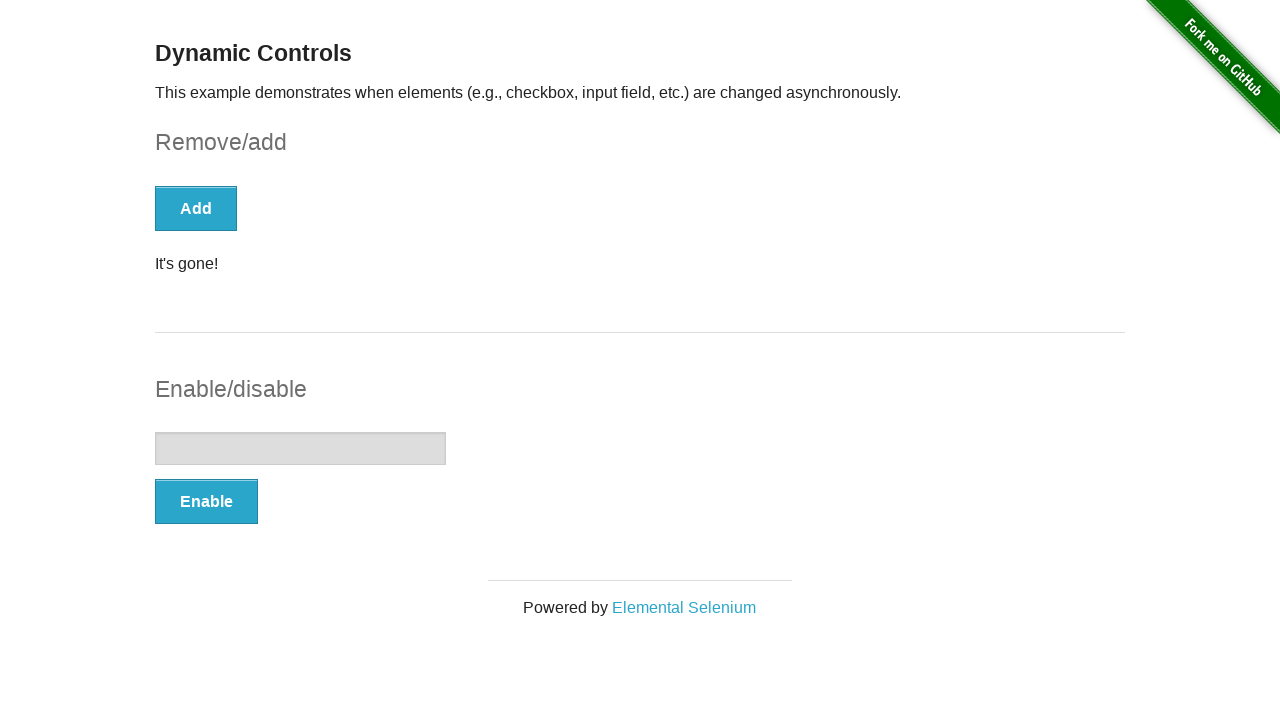

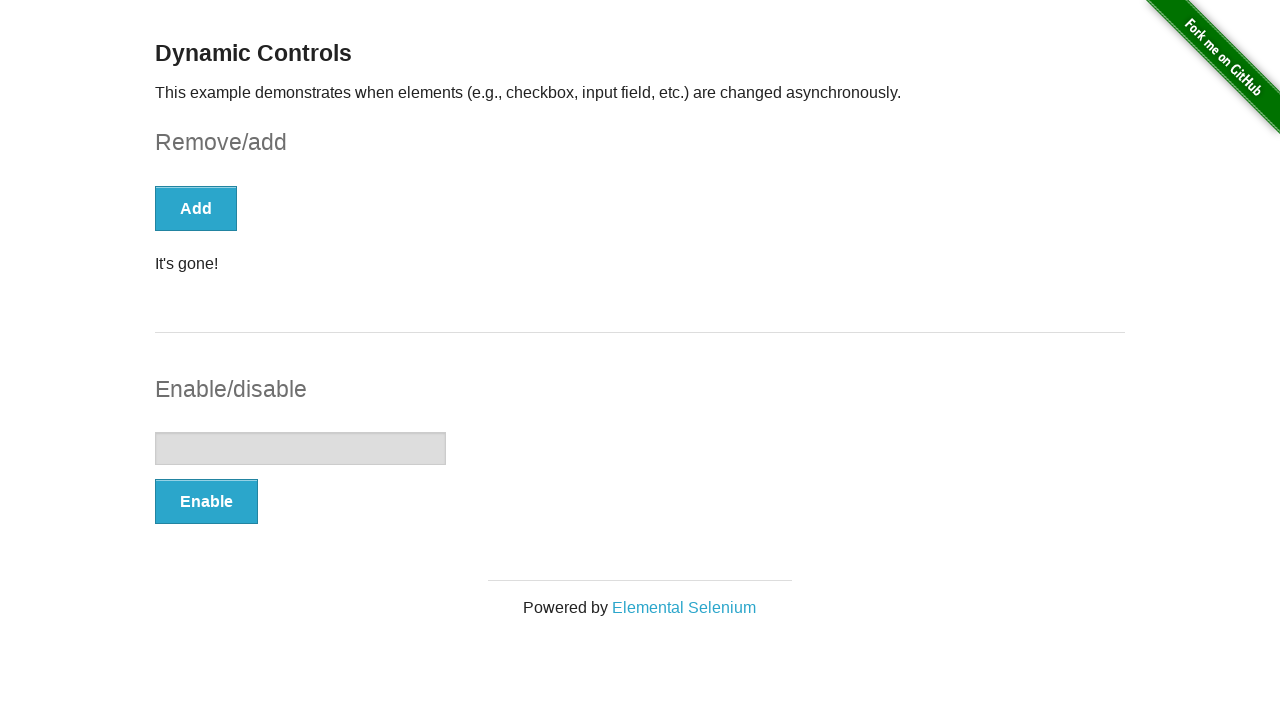